Tests A/B Testing page by navigating to it and reading the page content

Starting URL: https://the-internet.herokuapp.com/

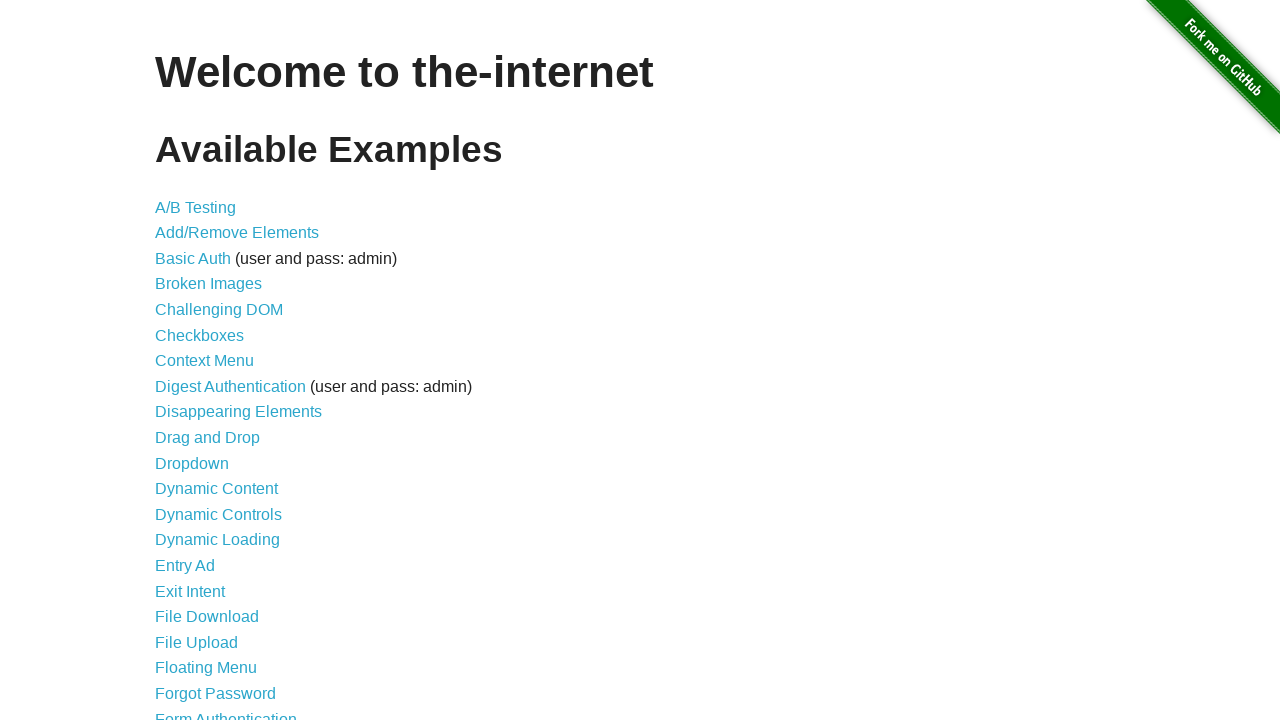

Clicked on A/B Testing link at (196, 207) on text=A/B Testing
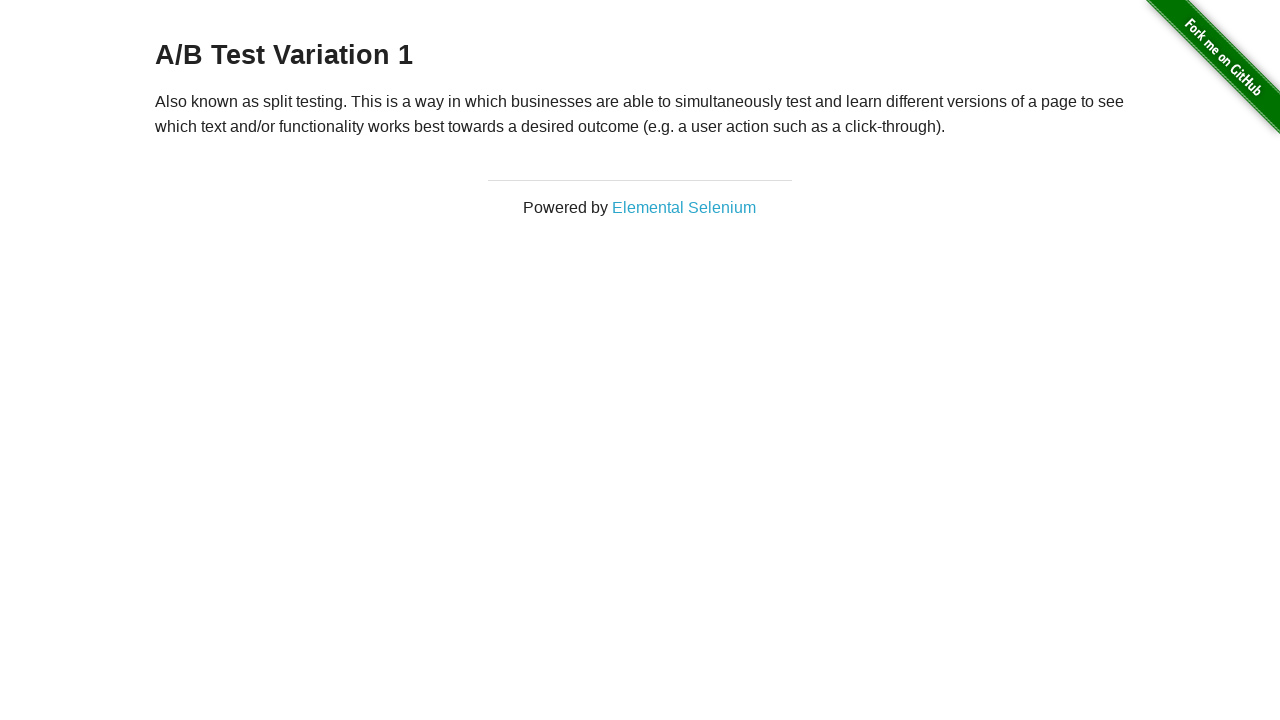

A/B Testing page loaded and verified expected text 'Also known as split testing' is present
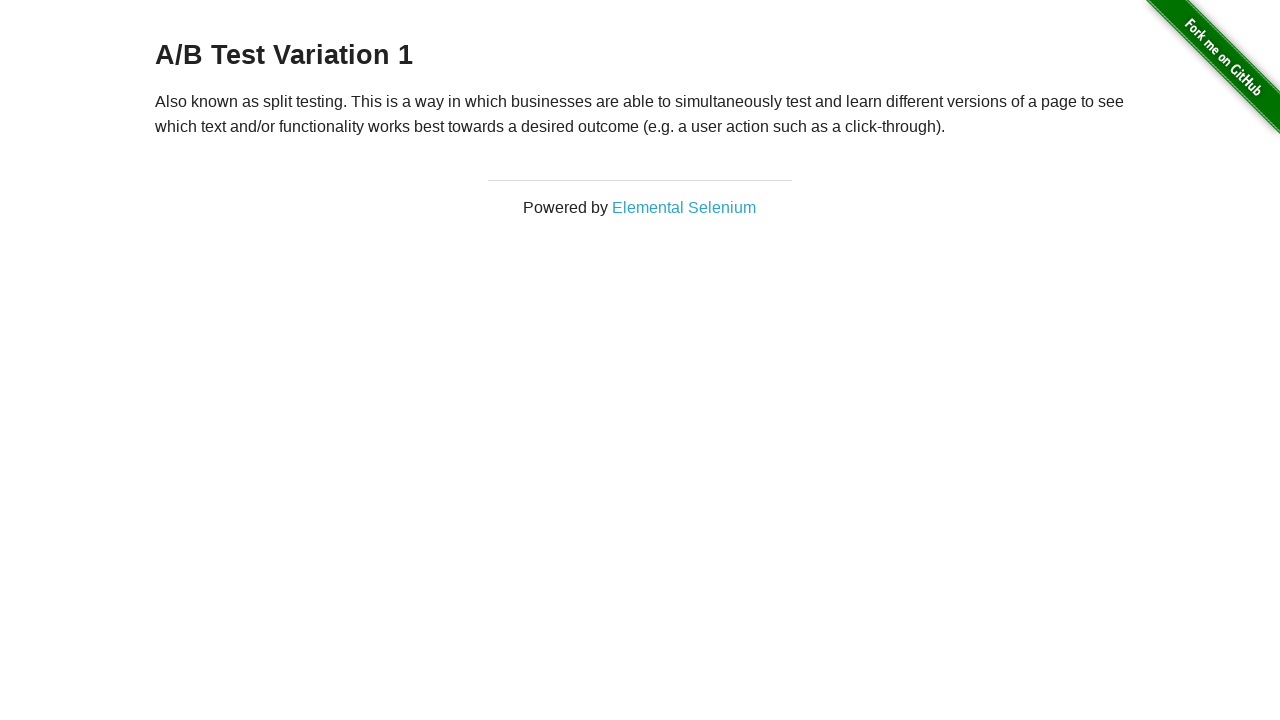

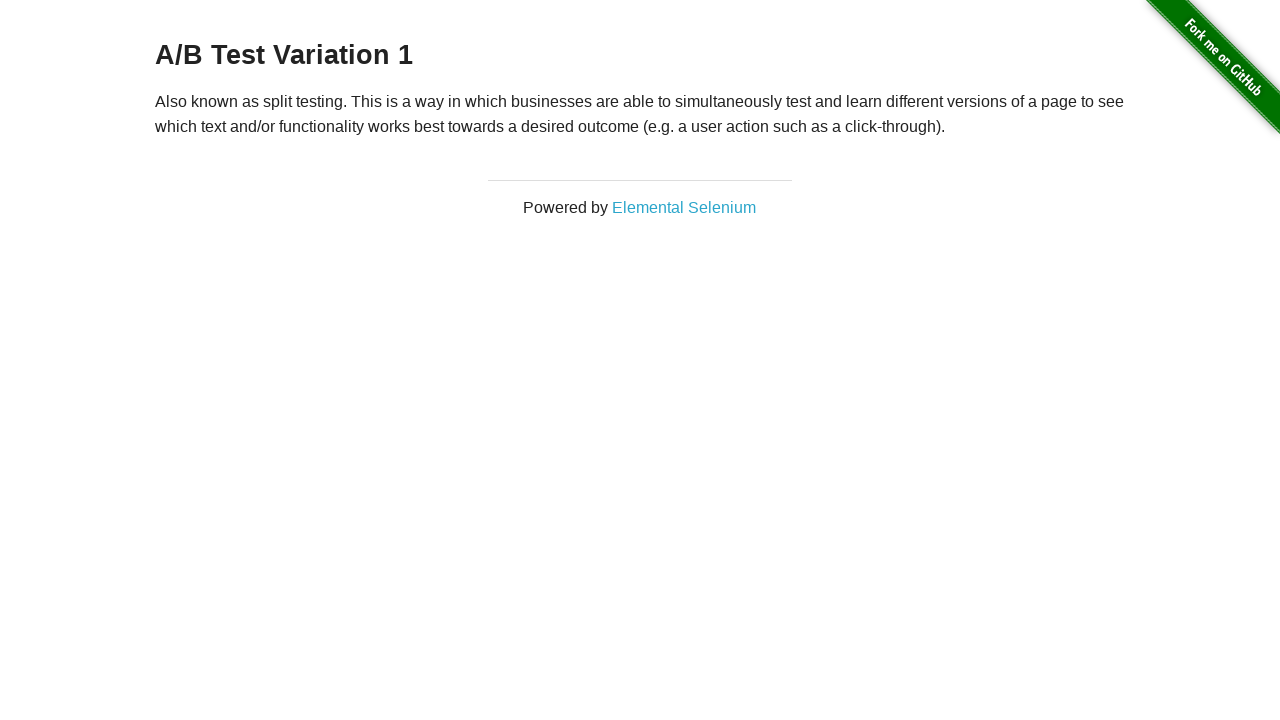